Tests React Semantic UI dropdown selection for different name options

Starting URL: https://react.semantic-ui.com/maximize/dropdown-example-selection/

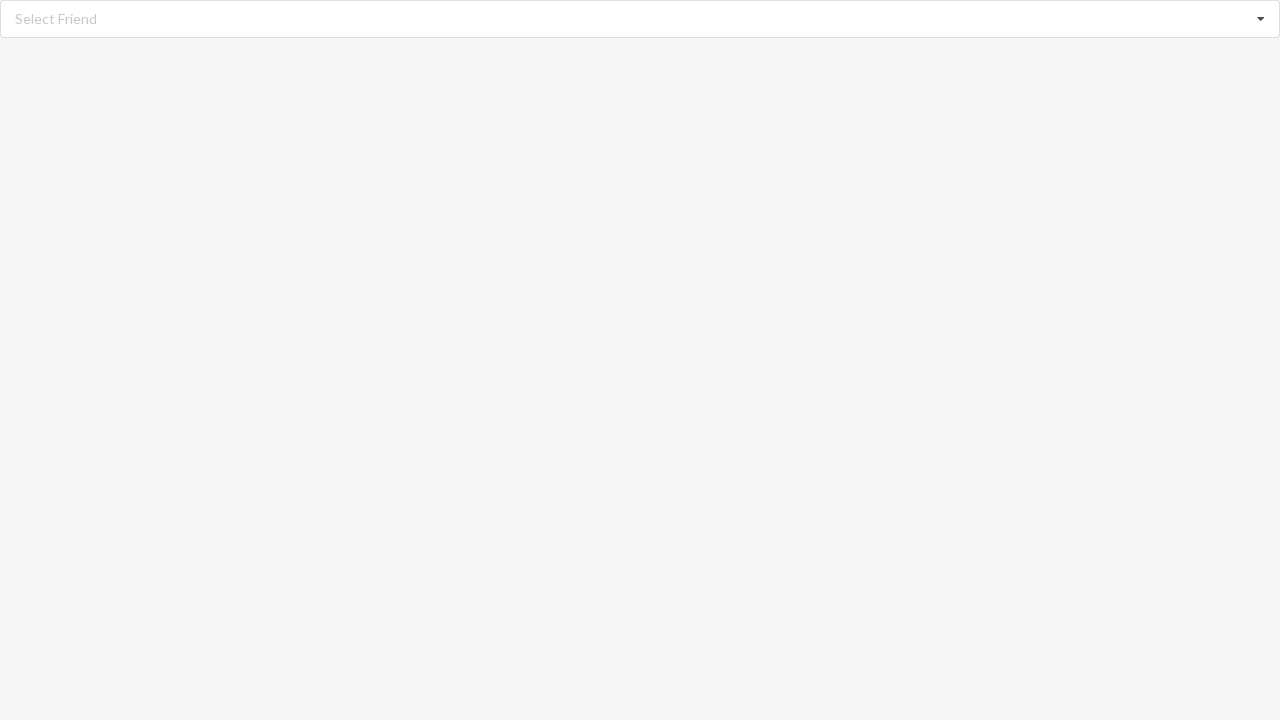

Clicked dropdown icon to open dropdown menu at (1261, 19) on i.dropdown.icon
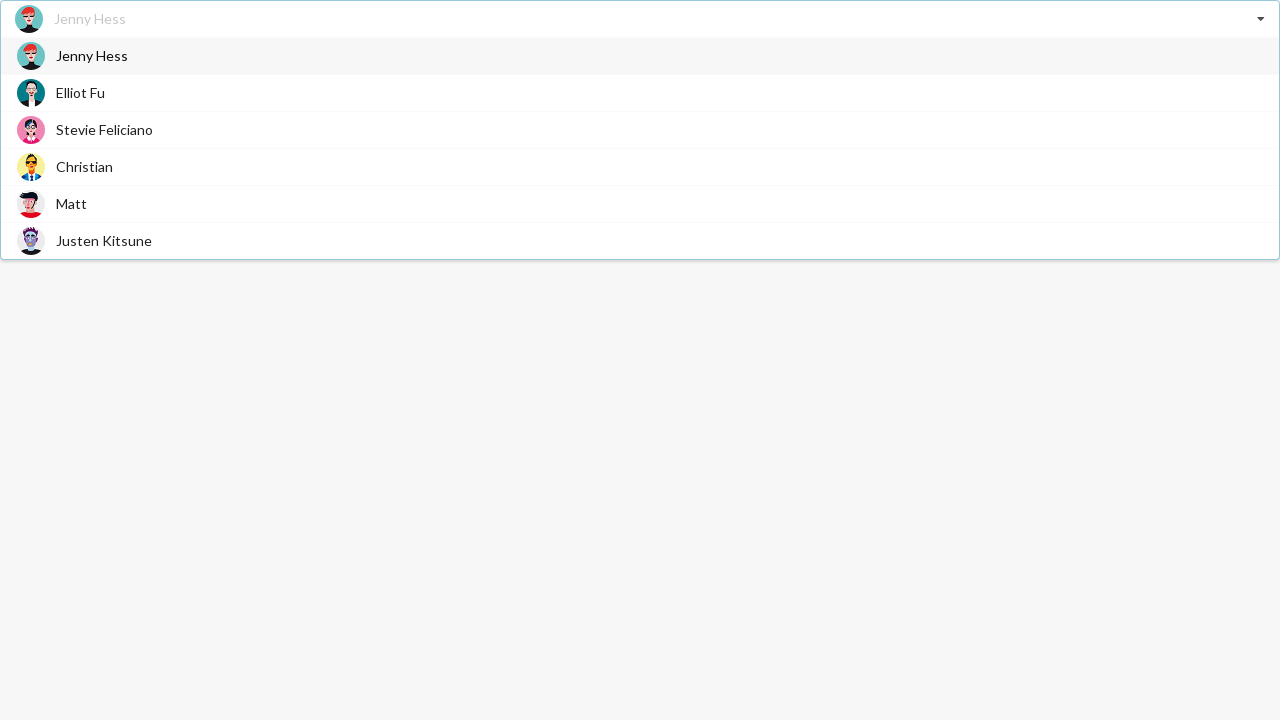

Selected 'Christian' from dropdown options at (84, 166) on div.item>span.text:has-text('Christian')
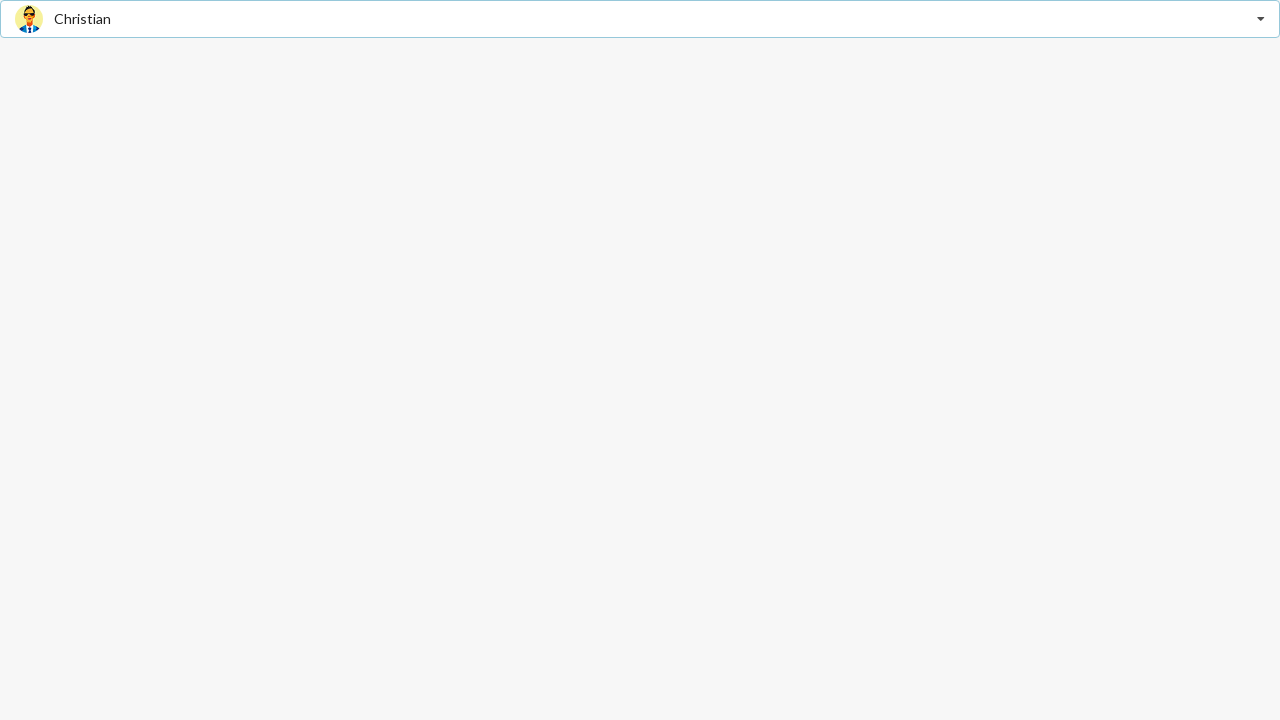

Verified that 'Christian' is displayed in the selection field
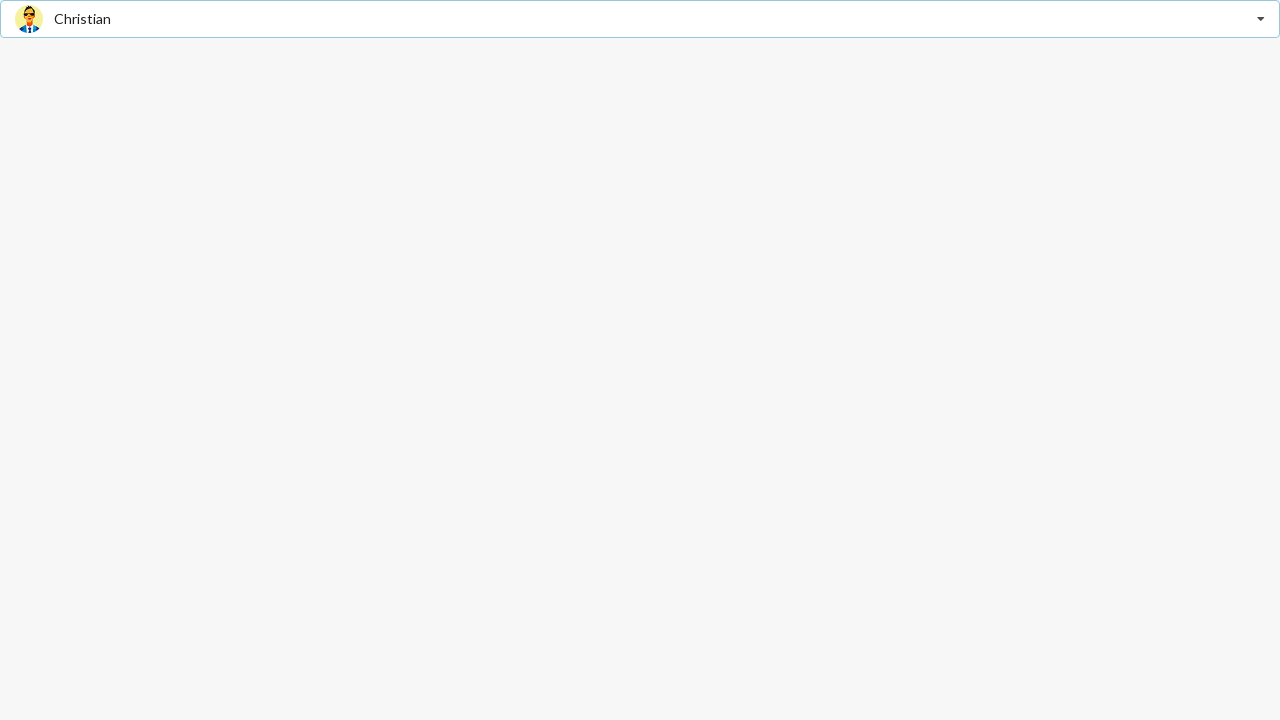

Clicked dropdown icon to open dropdown menu at (1261, 19) on i.dropdown.icon
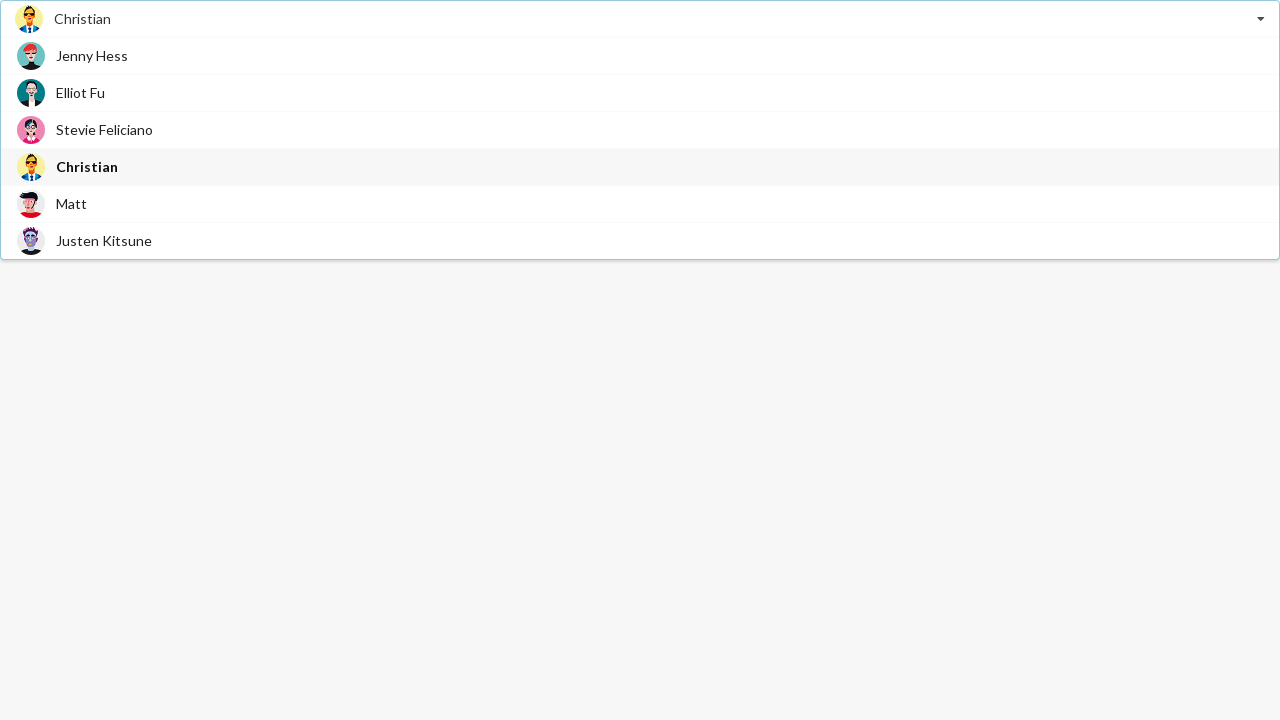

Selected 'Jenny Hess' from dropdown options at (92, 56) on div.item>span.text:has-text('Jenny Hess')
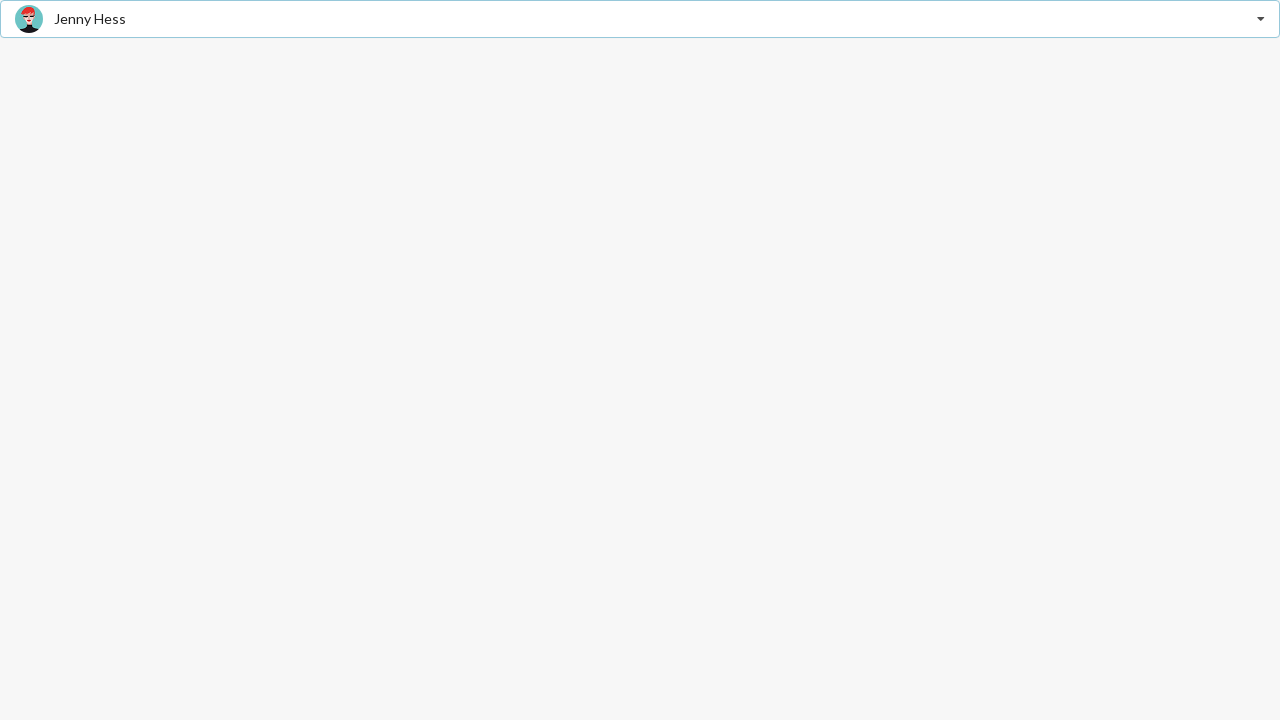

Verified that 'Jenny Hess' is displayed in the selection field
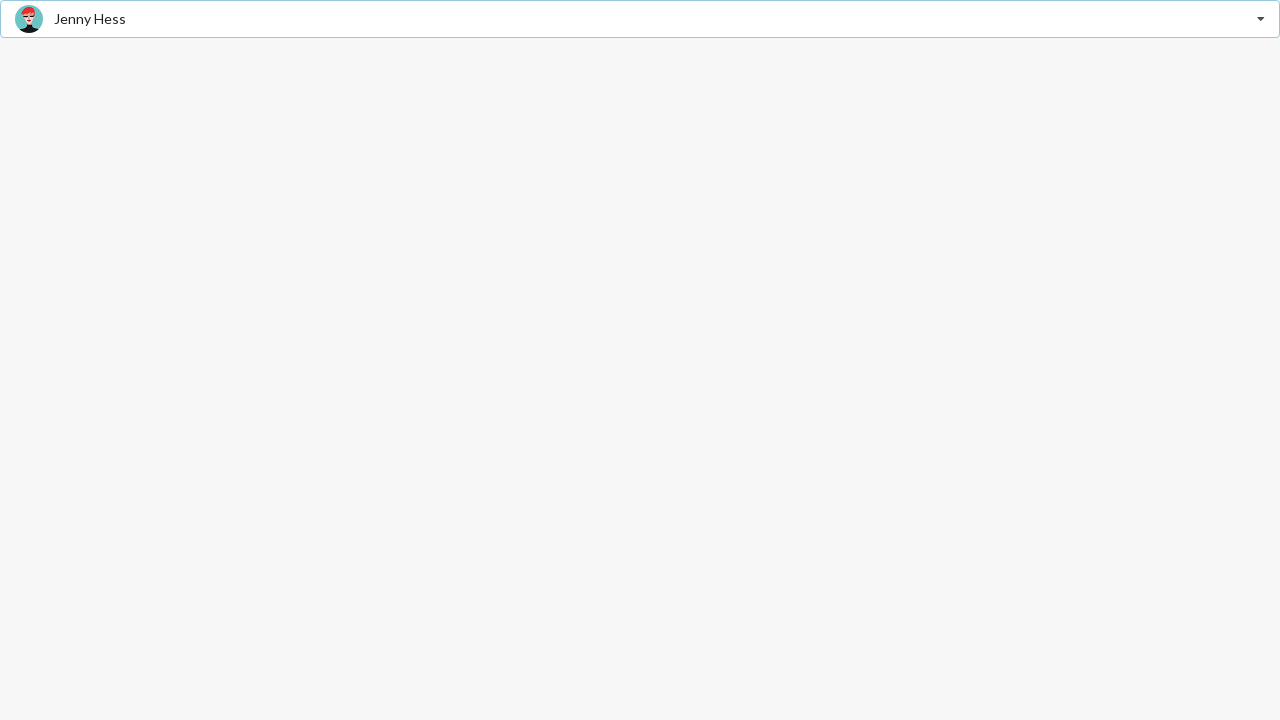

Clicked dropdown icon to open dropdown menu at (1261, 19) on i.dropdown.icon
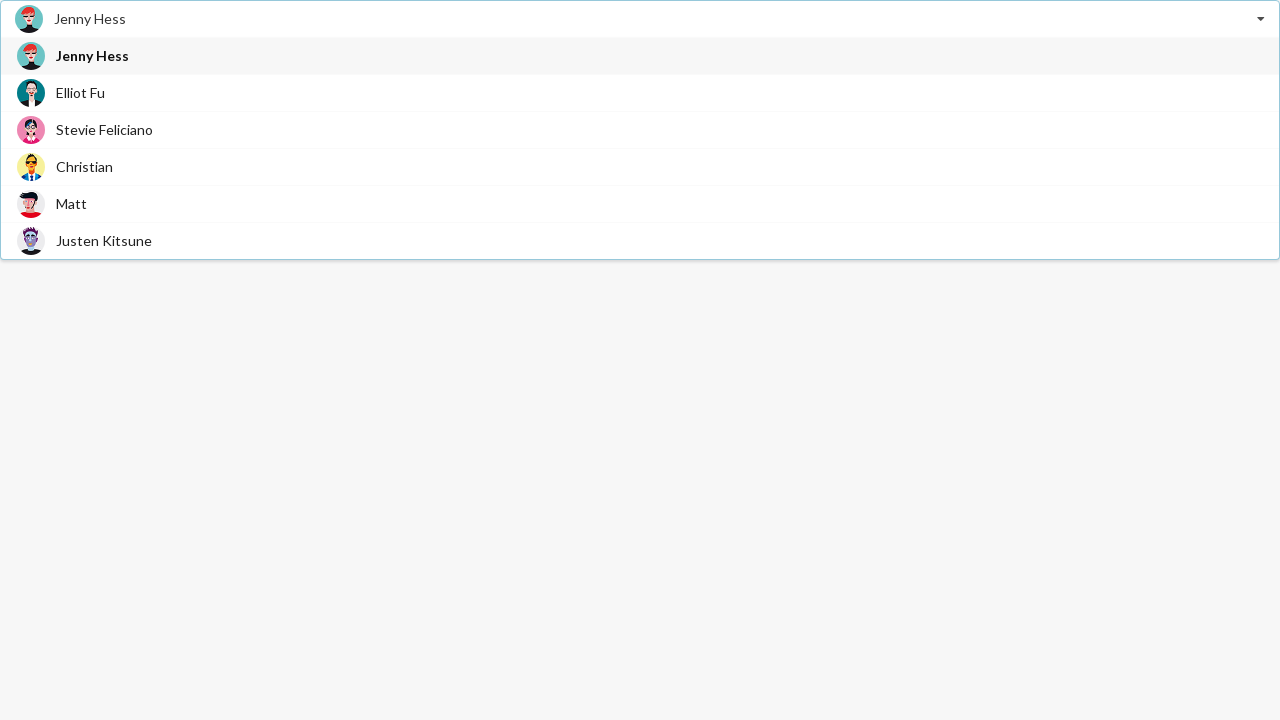

Selected 'Justen Kitsune' from dropdown options at (104, 240) on div.item>span.text:has-text('Justen Kitsune')
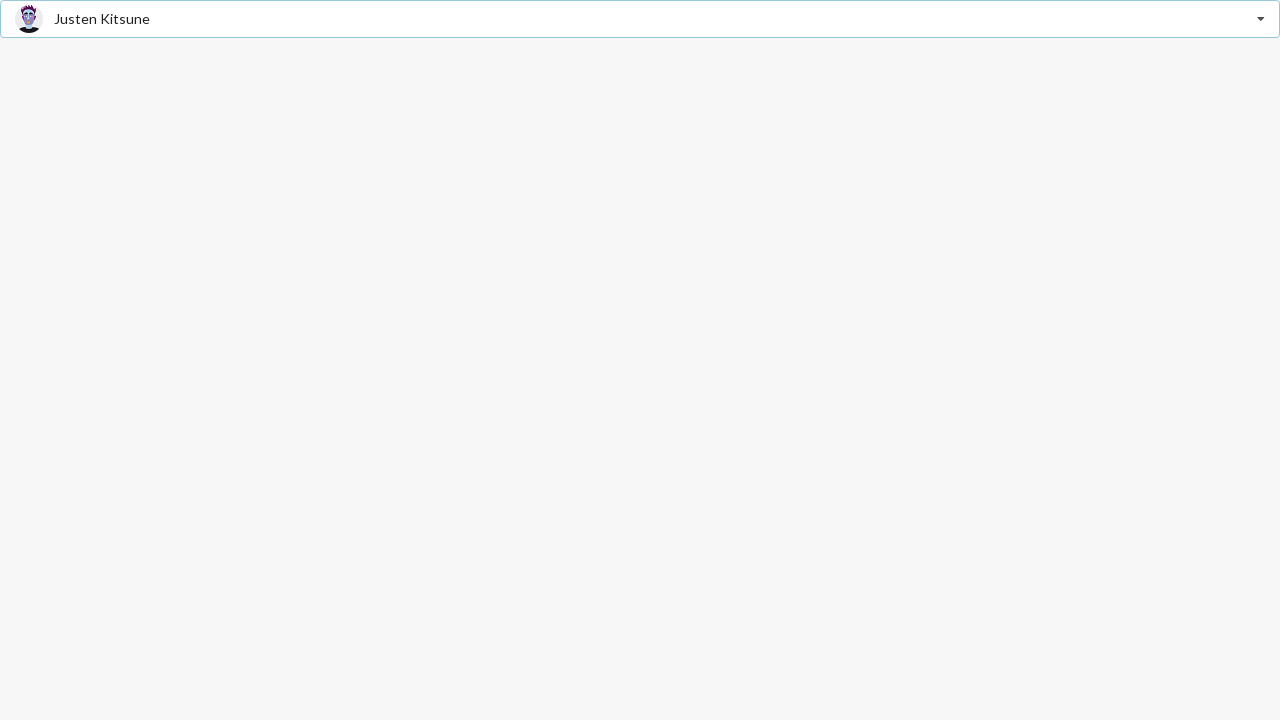

Verified that 'Justen Kitsune' is displayed in the selection field
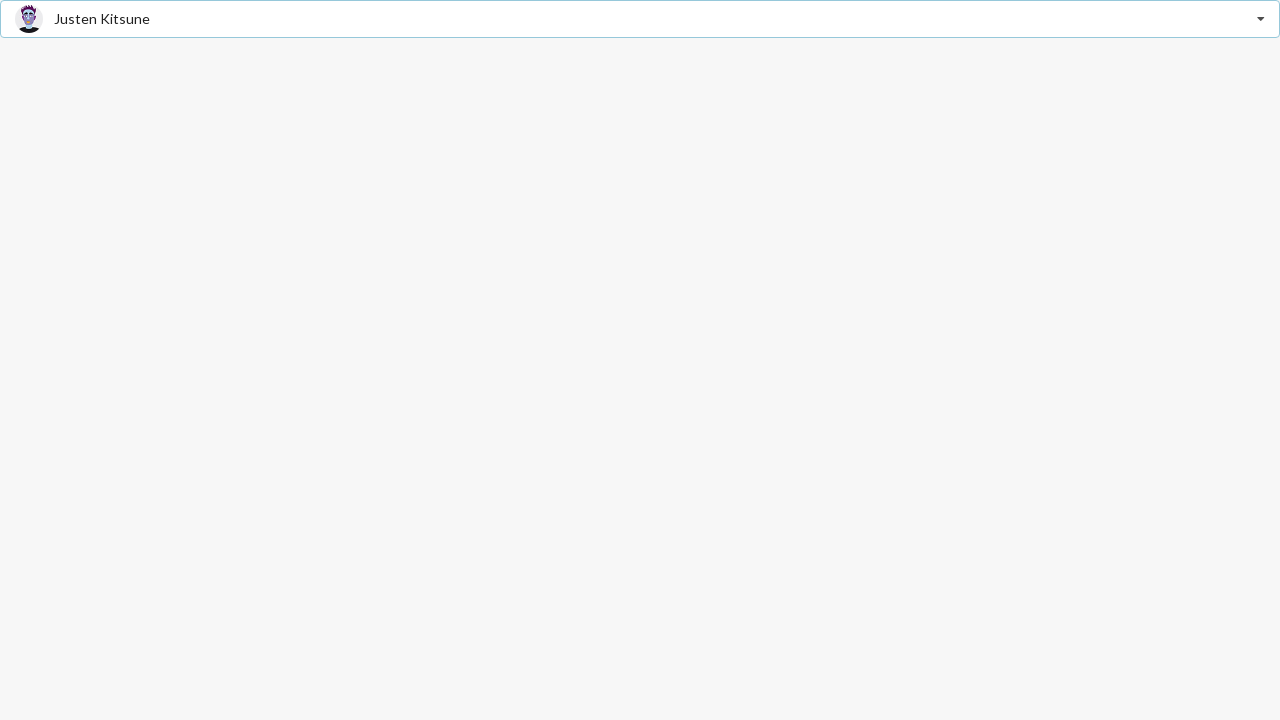

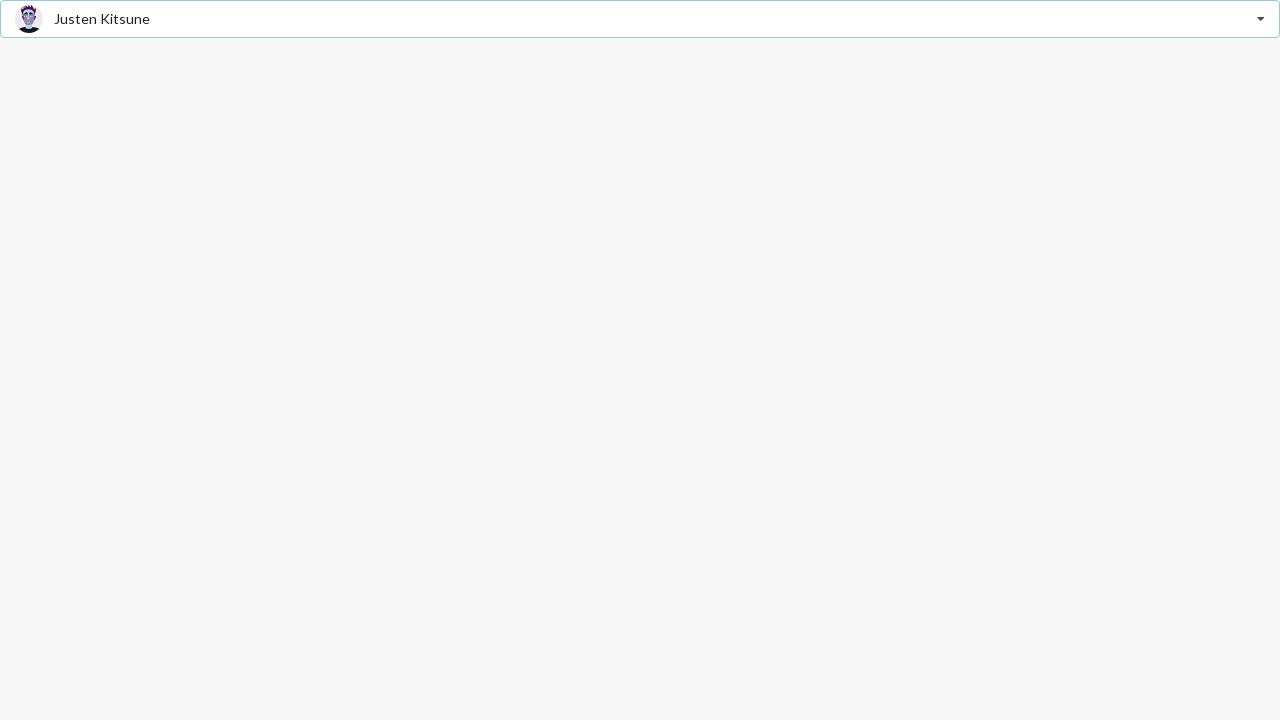